Tests dynamic loading functionality by navigating to the Dynamic Loading page, opening Example 2 in a new tab via Ctrl+Click, switching to that tab, and verifying the Start button is displayed.

Starting URL: https://the-internet.herokuapp.com/

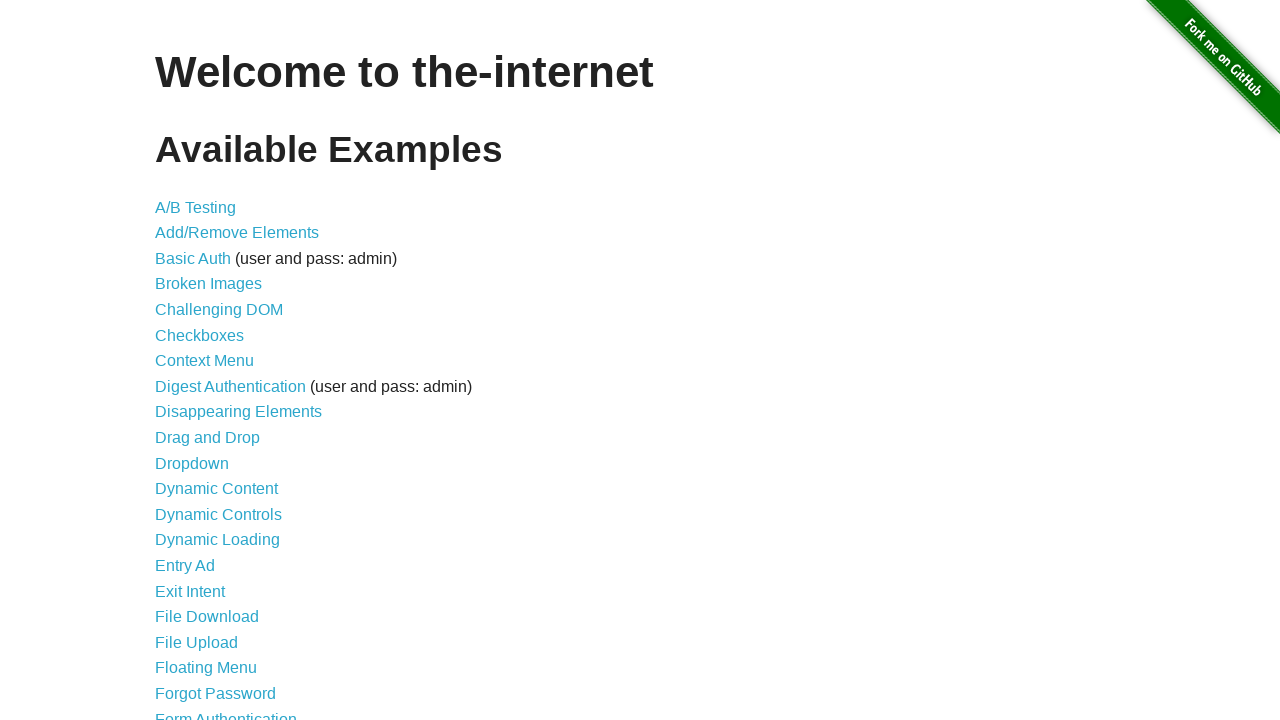

Clicked on the Dynamic Loading link (14th item in the list) at (218, 540) on xpath=//*[@id='content']/ul/li[14]/a
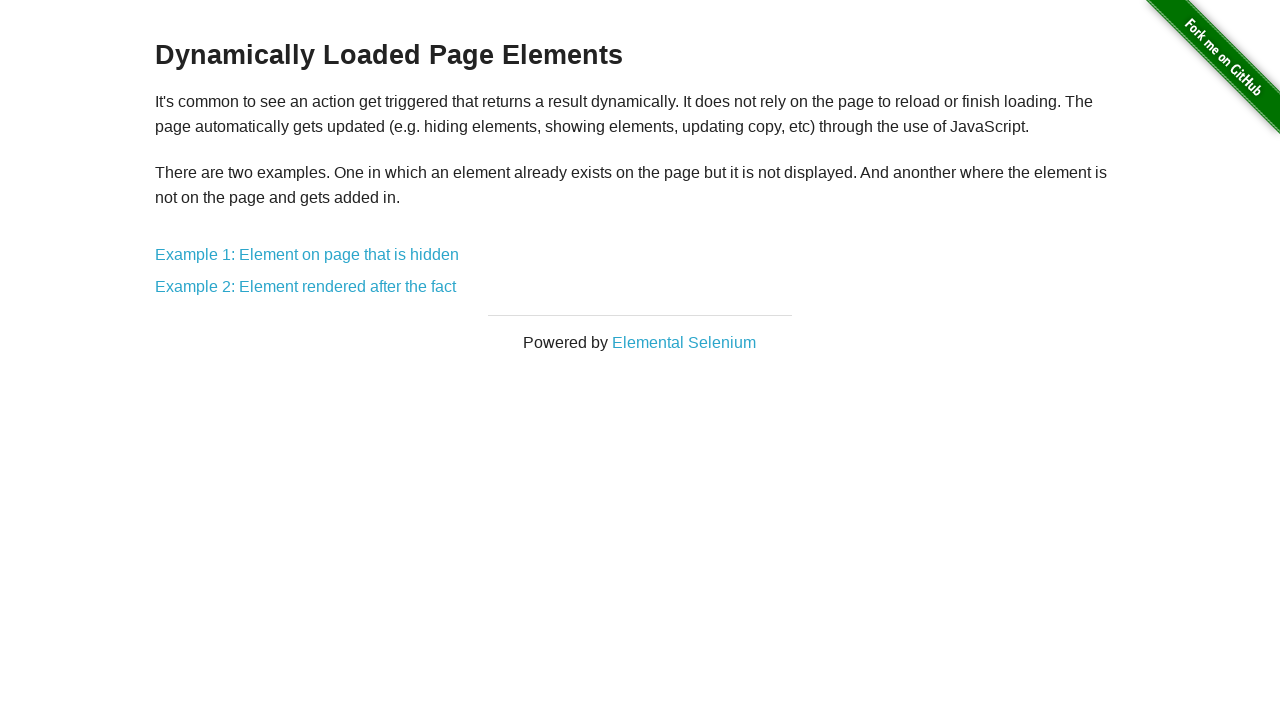

Located the Example 2 link element
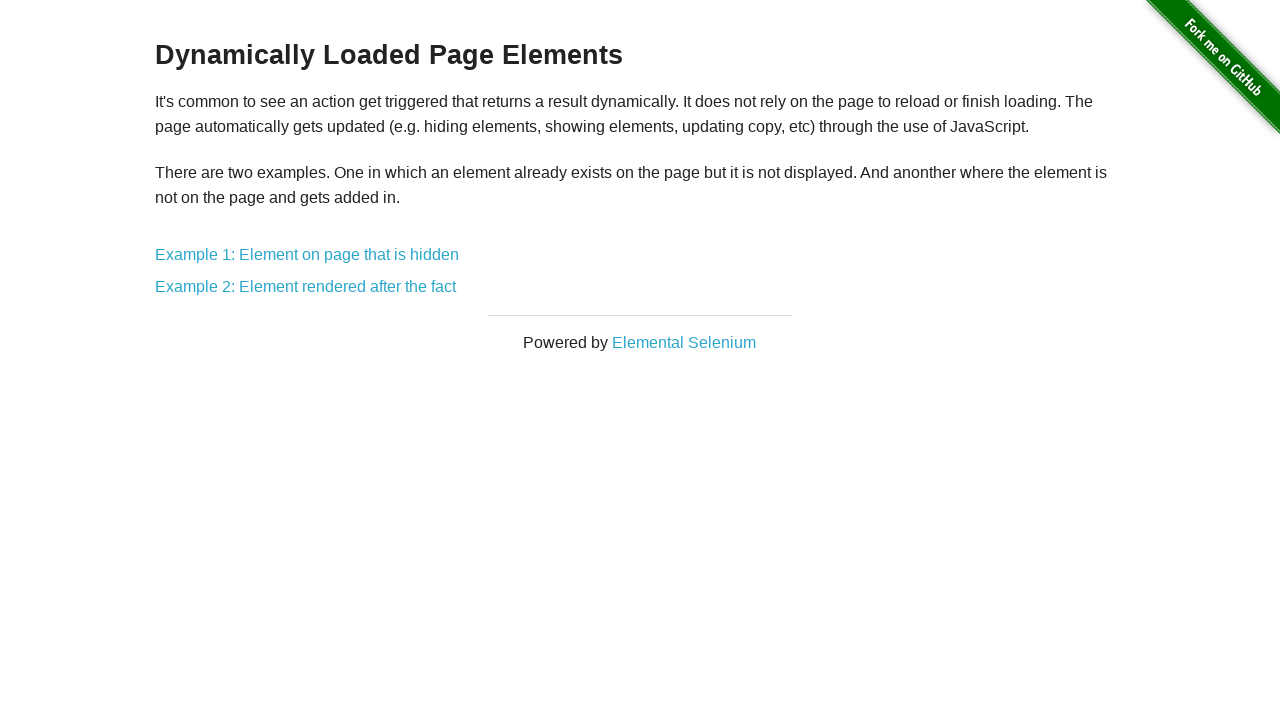

Ctrl+Clicked on Example 2 link to open in new tab at (306, 287) on xpath=//*[@id='content']/div/a[2]
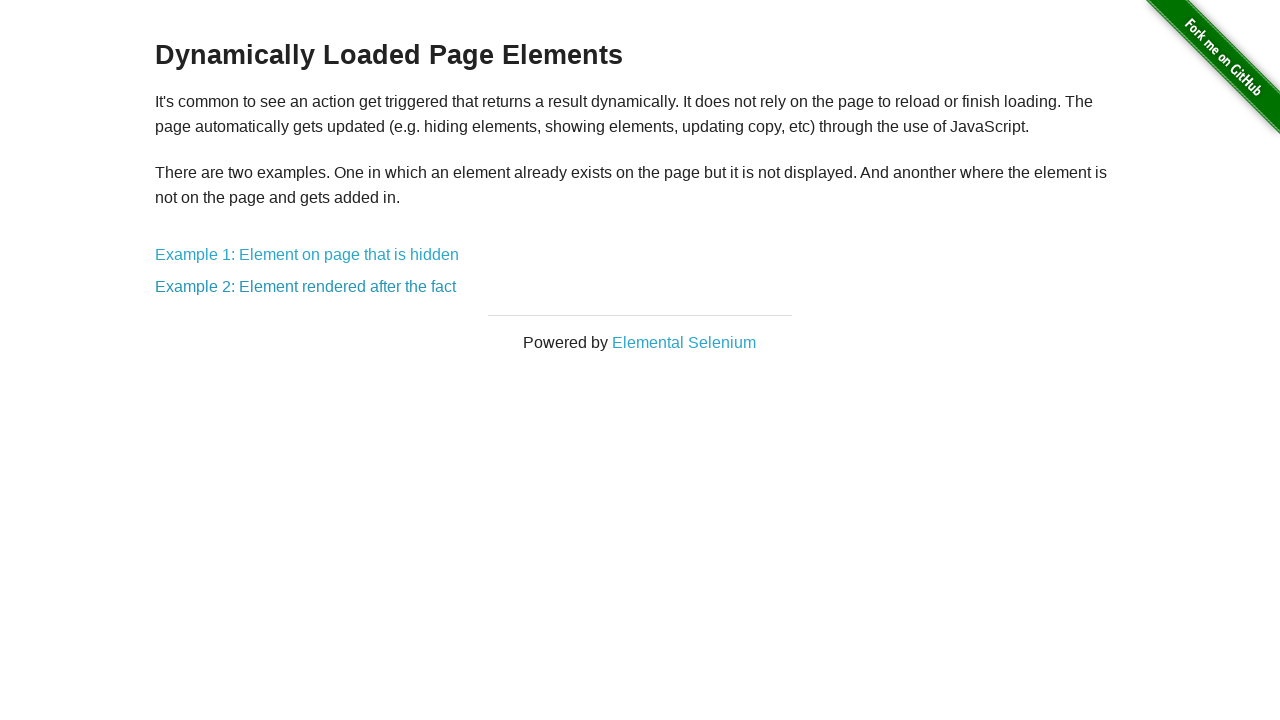

Captured new page/tab from context
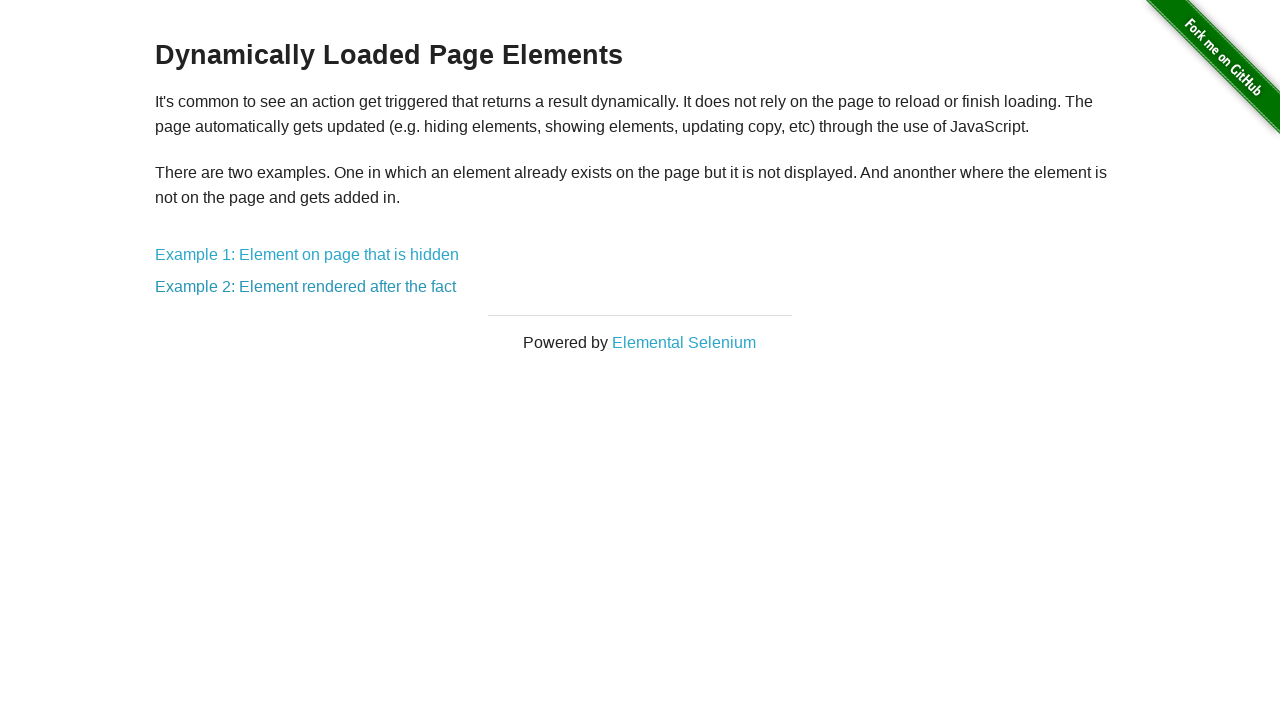

Waited for new page to fully load
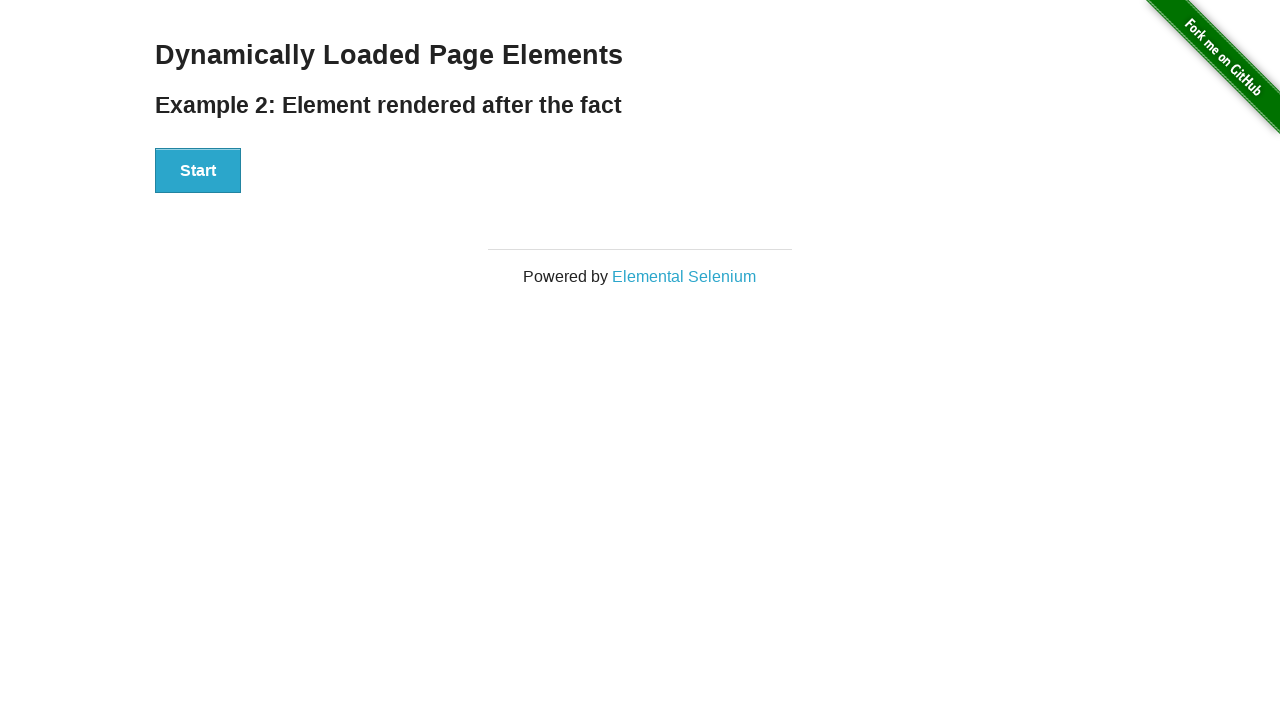

Located the Start button element
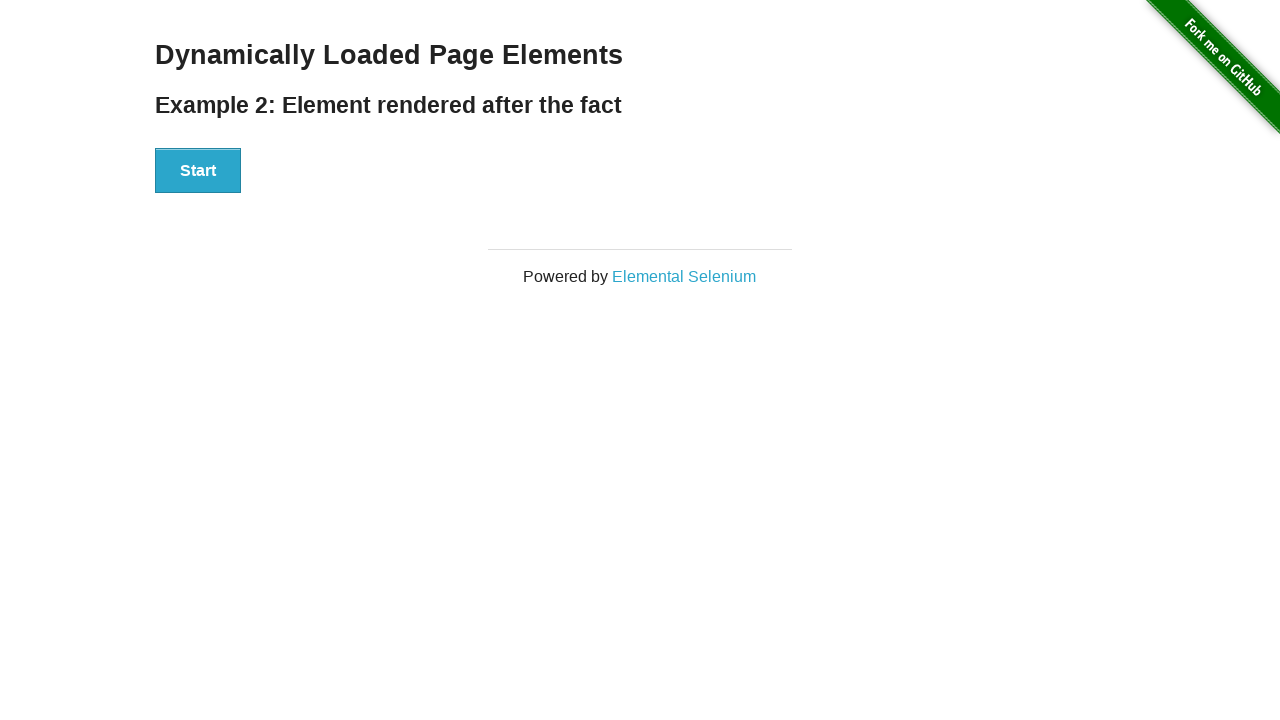

Waited for Start button to become visible
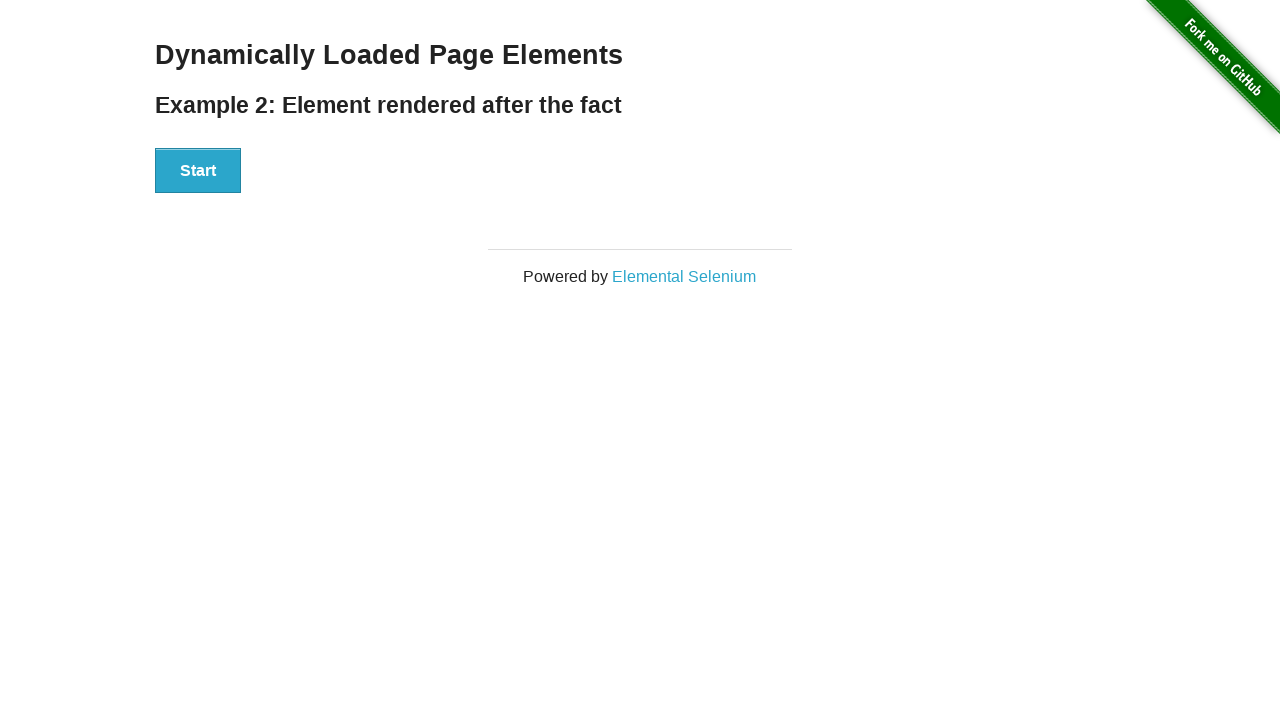

Verified Start button is displayed
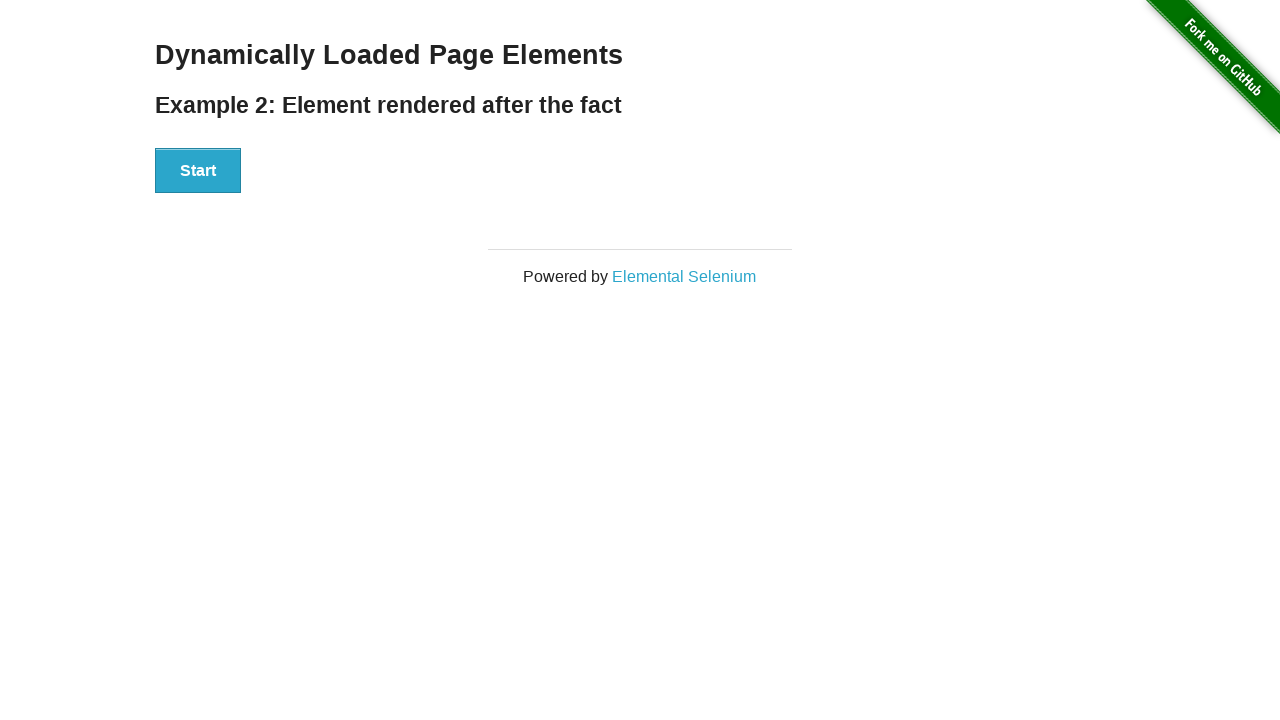

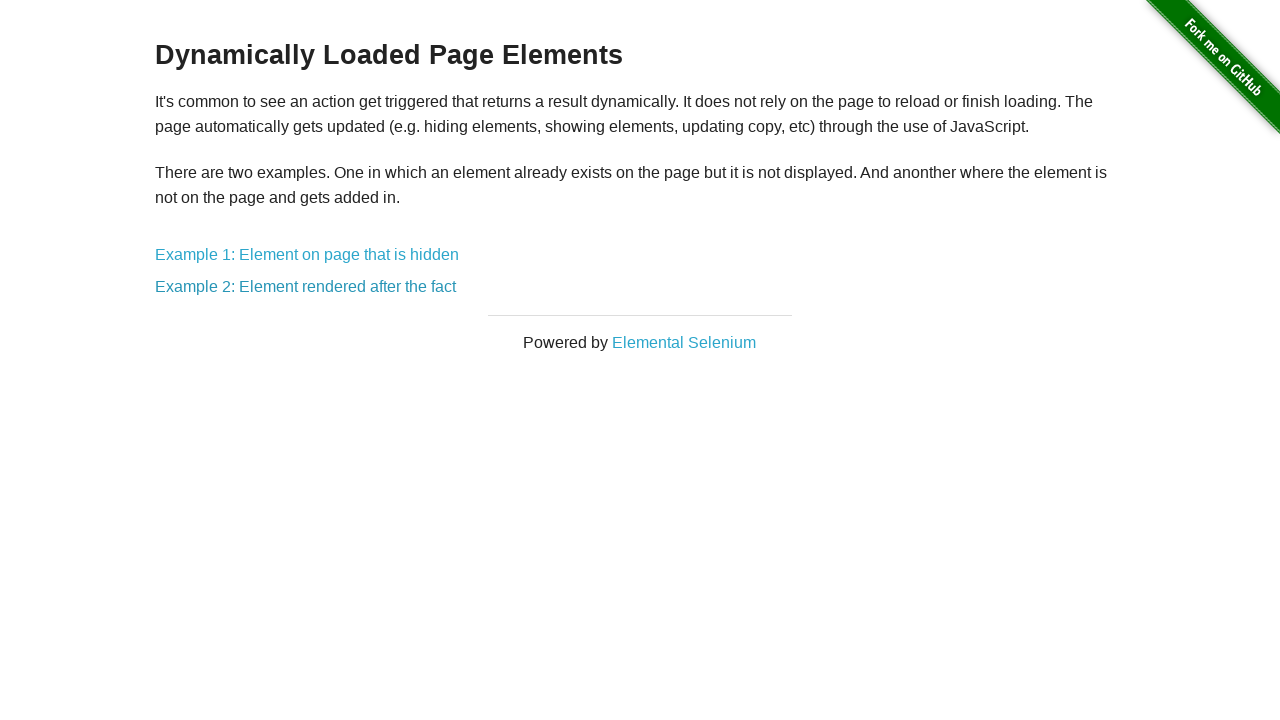